Tests the Hire Developers form on bytestechnolab.com AU site by filling in name, email, contact number, company URL, selecting dropdown options, and submitting the form.

Starting URL: https://www.bytestechnolab.com/au/hire-developers

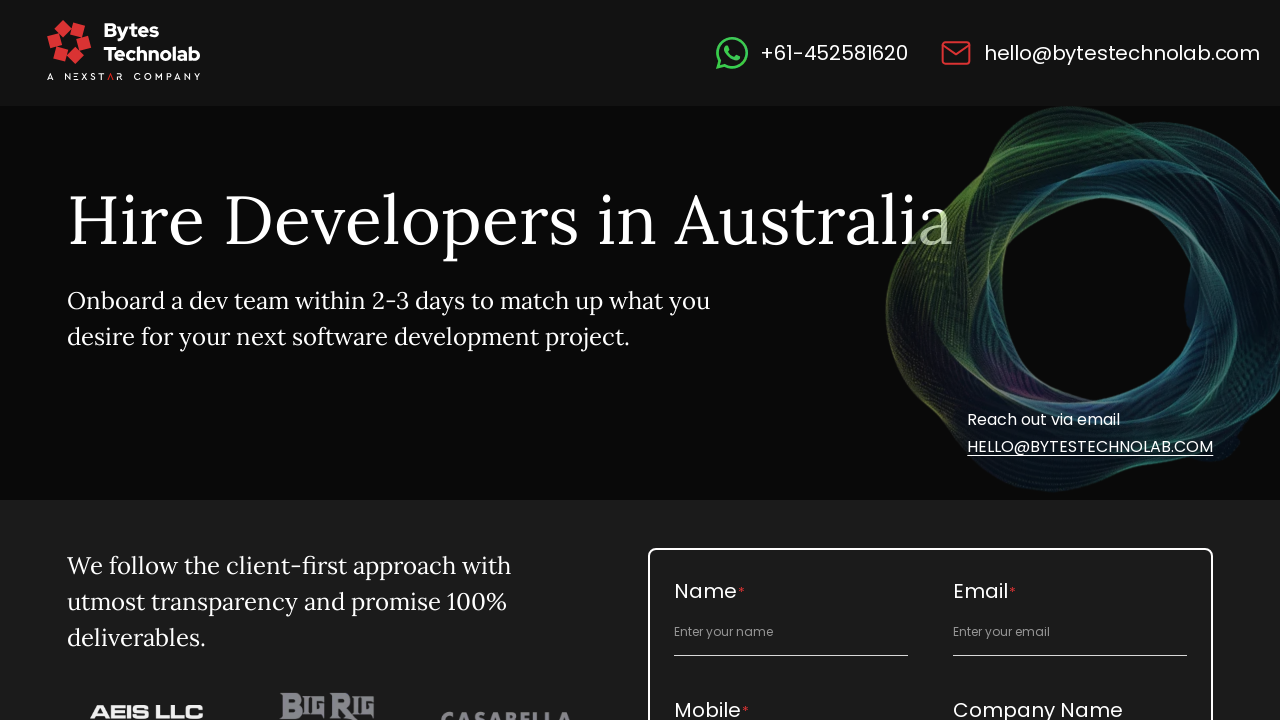

Filled full name field with 'Noah Anderson' on #full_name
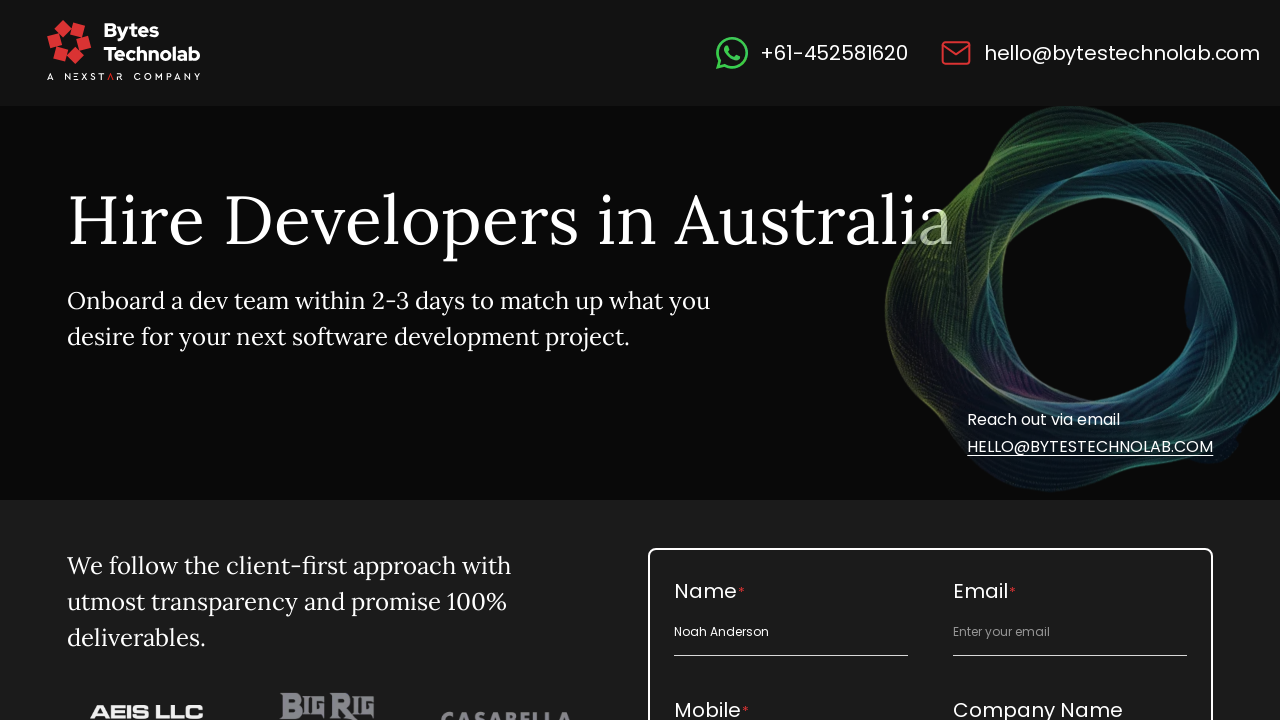

Filled email field with 'noah.anderson@testmail.com.au' on #email_id
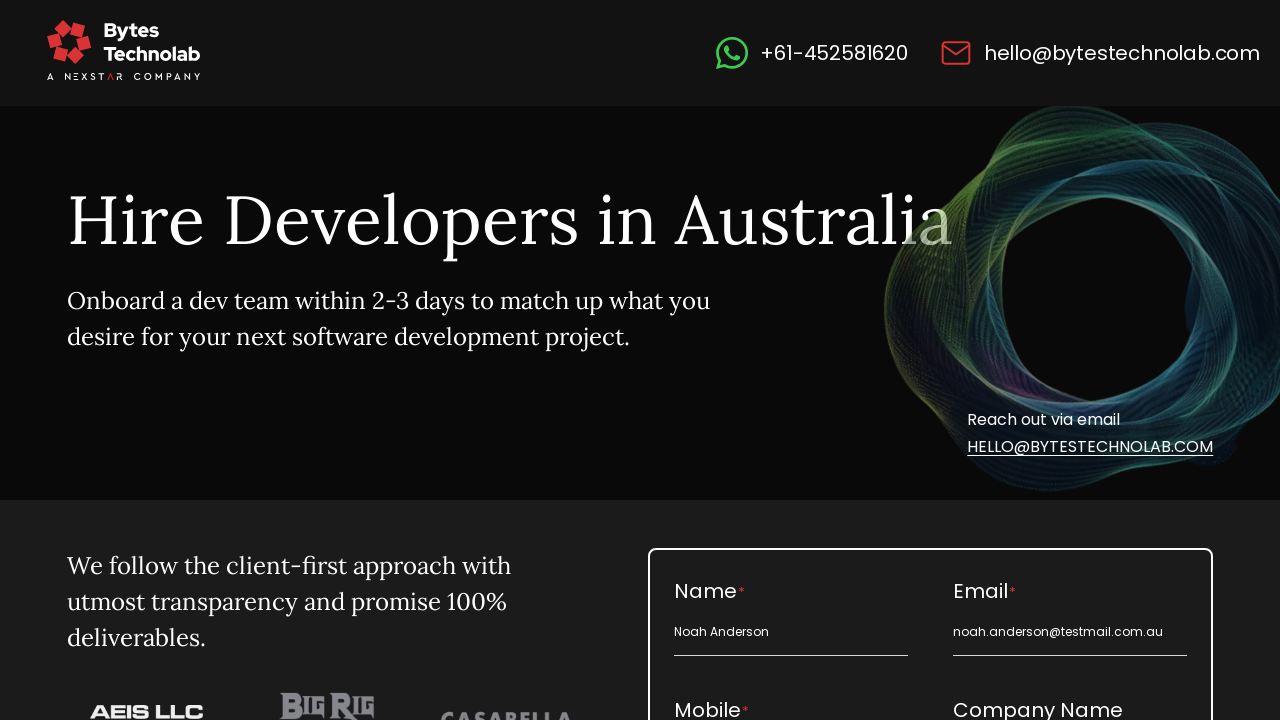

Filled contact number field with '61487654321' on #contact_number
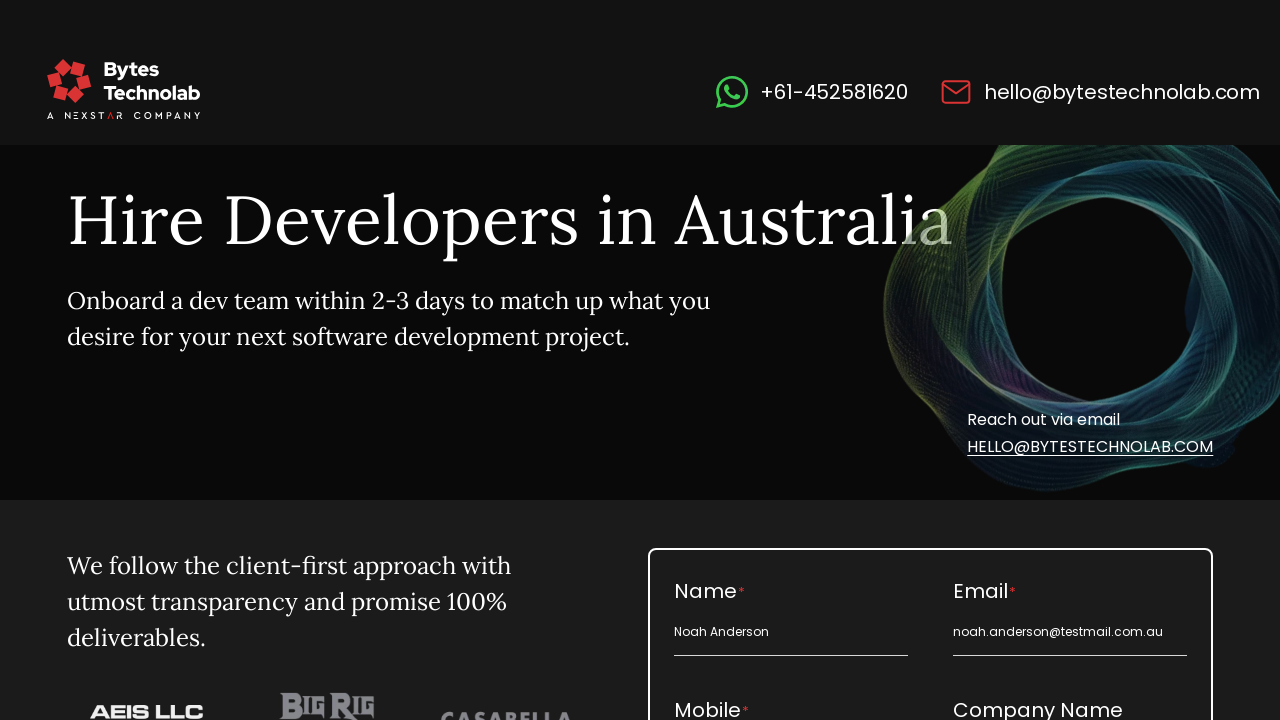

Filled company URL field with 'Anderson AU Development' on #company_url
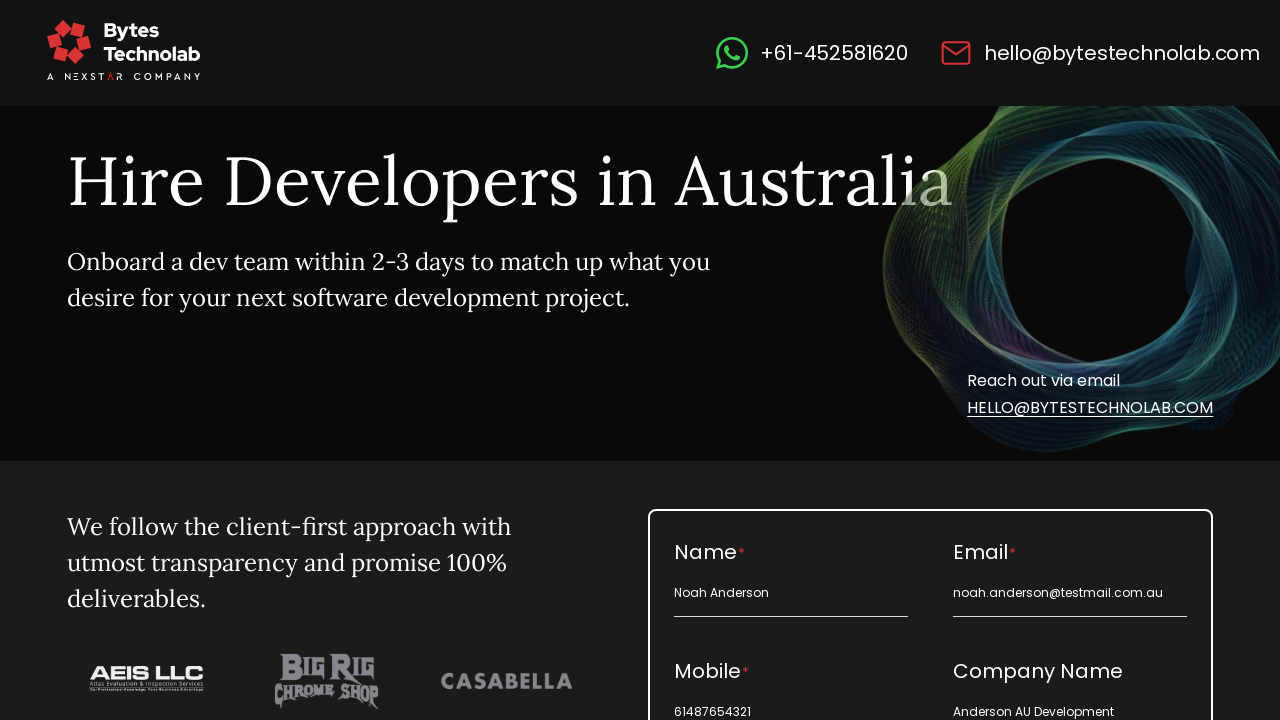

Selected service dropdown option (index 1) on #service_label
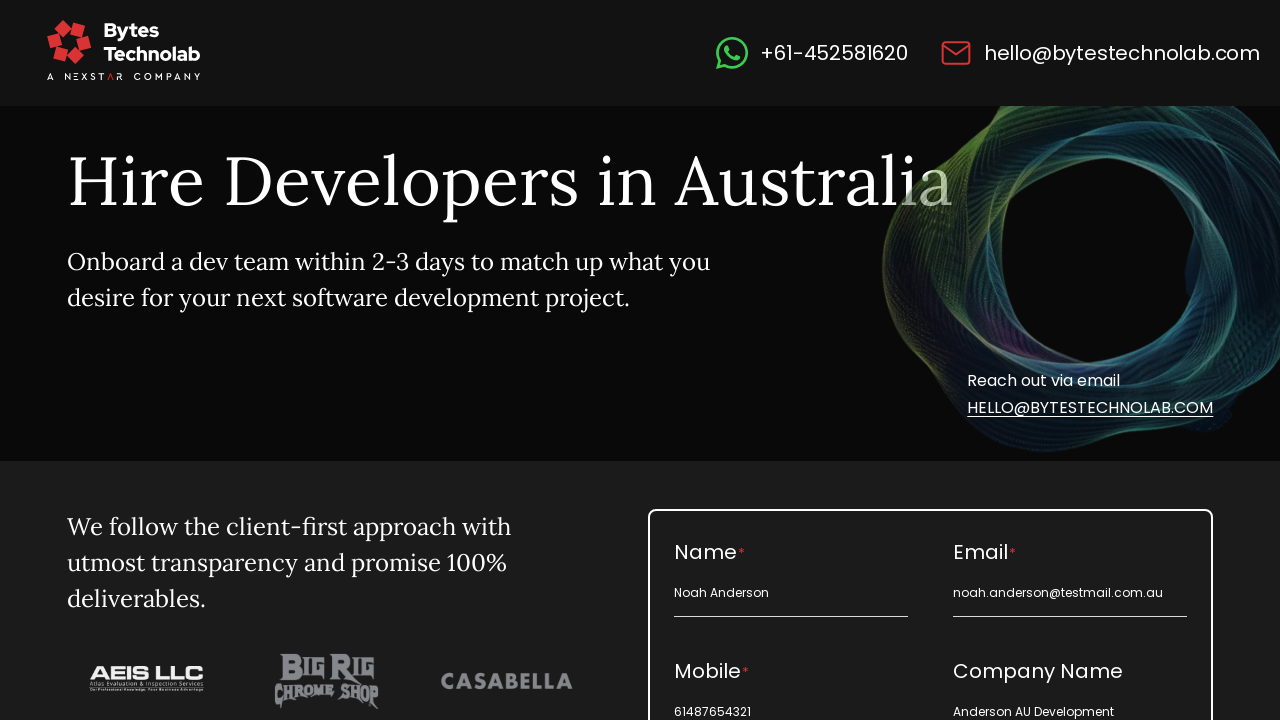

Selected budget dropdown option (index 1) on #budget_label
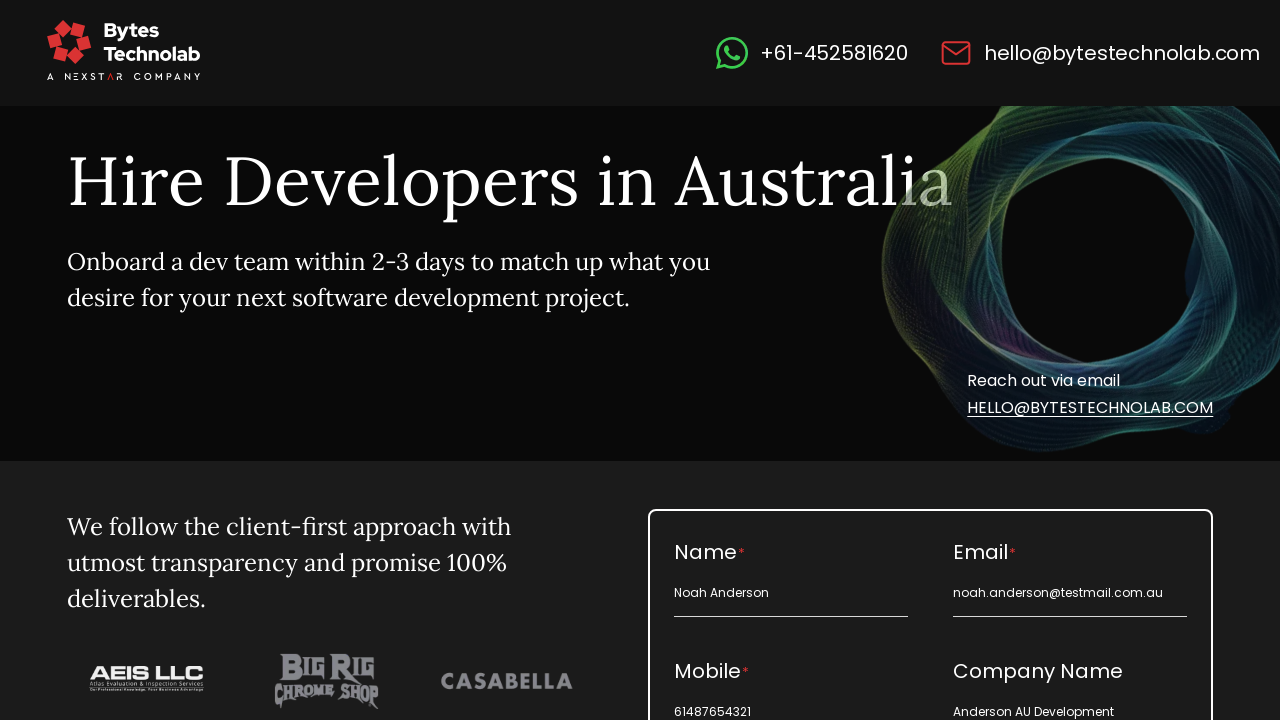

Selected requirement dropdown option (index 1) on #requirement_label
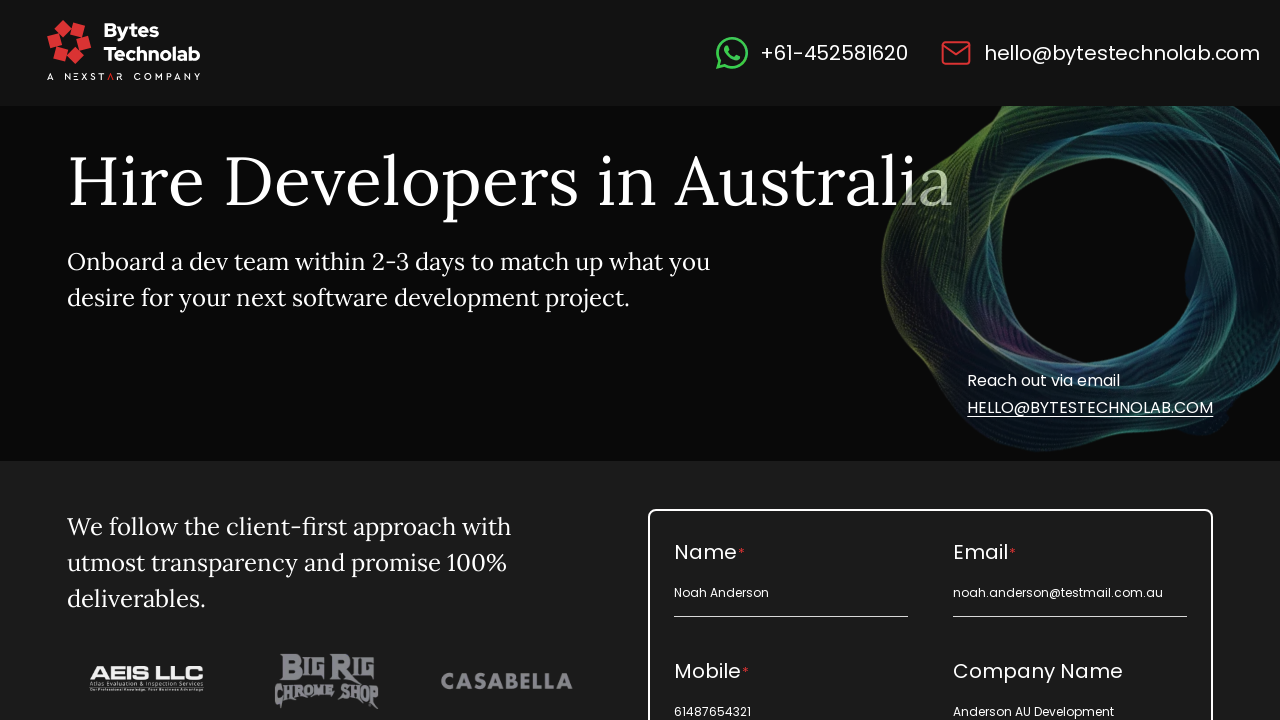

Selected start date dropdown option (index 1) on #start_label
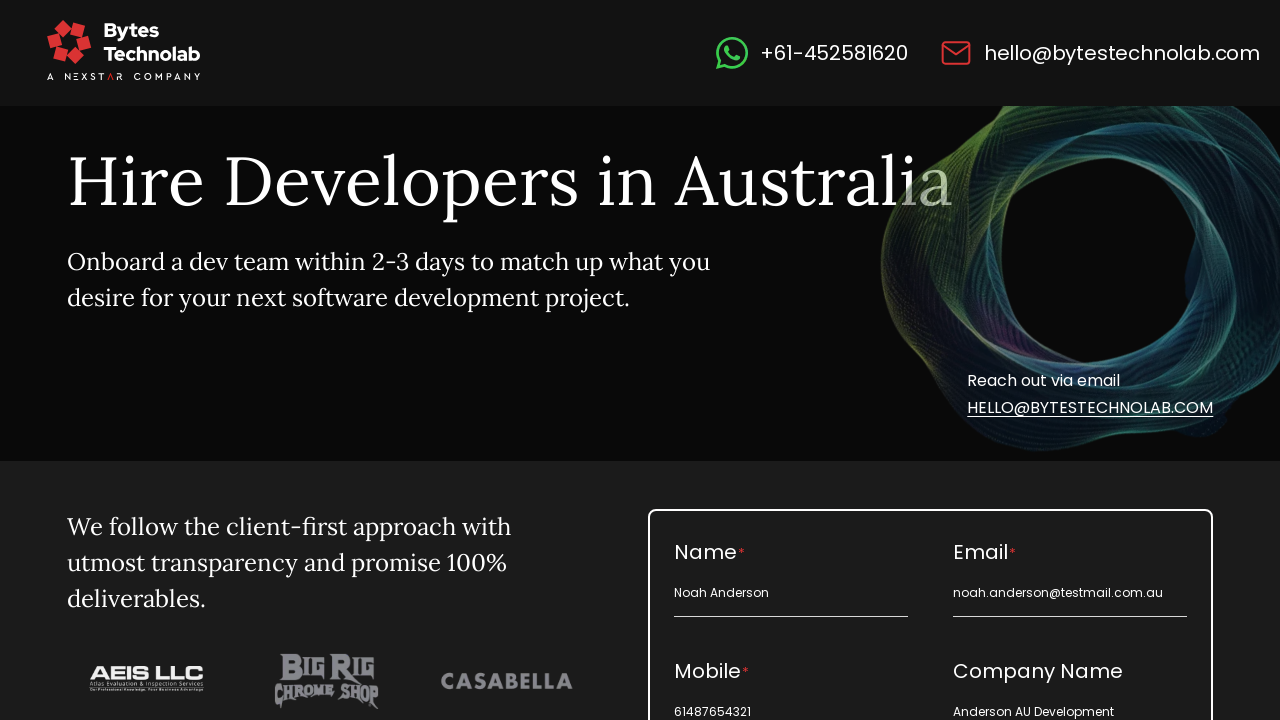

Filled project description field with automation test text on #project_description
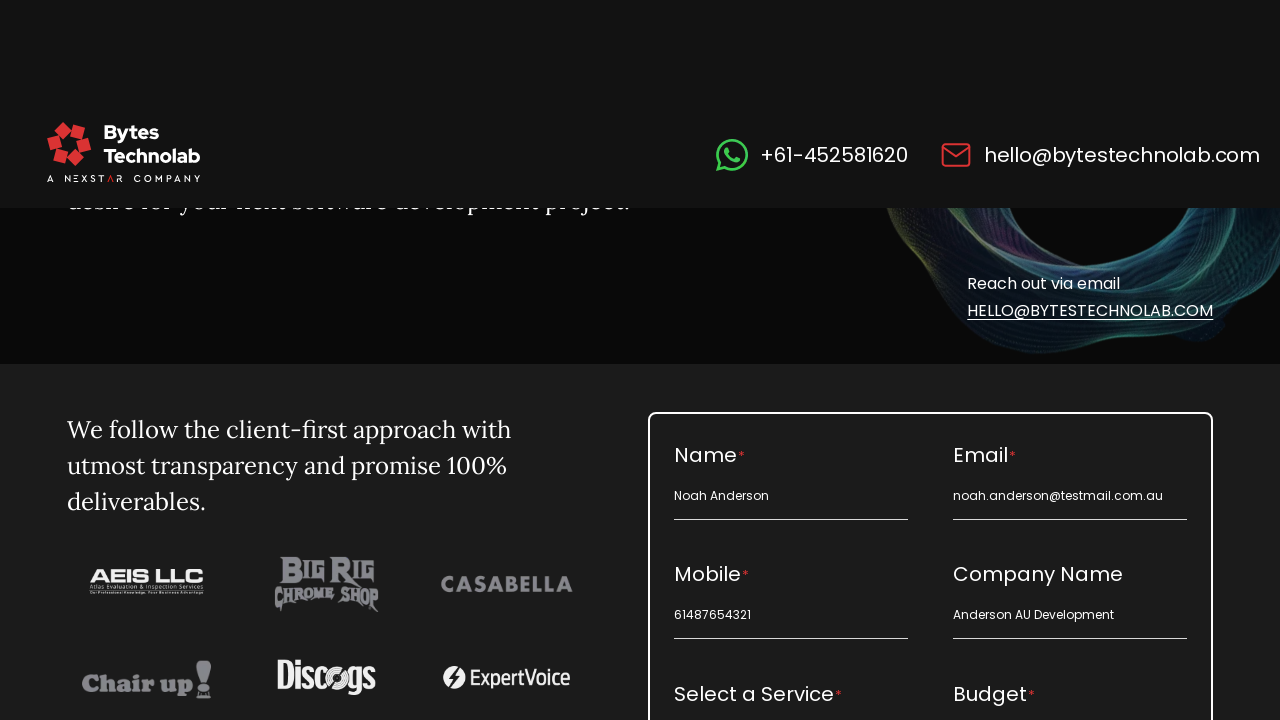

Clicked submit button to submit the hire developers form at (931, 361) on .primary_btn
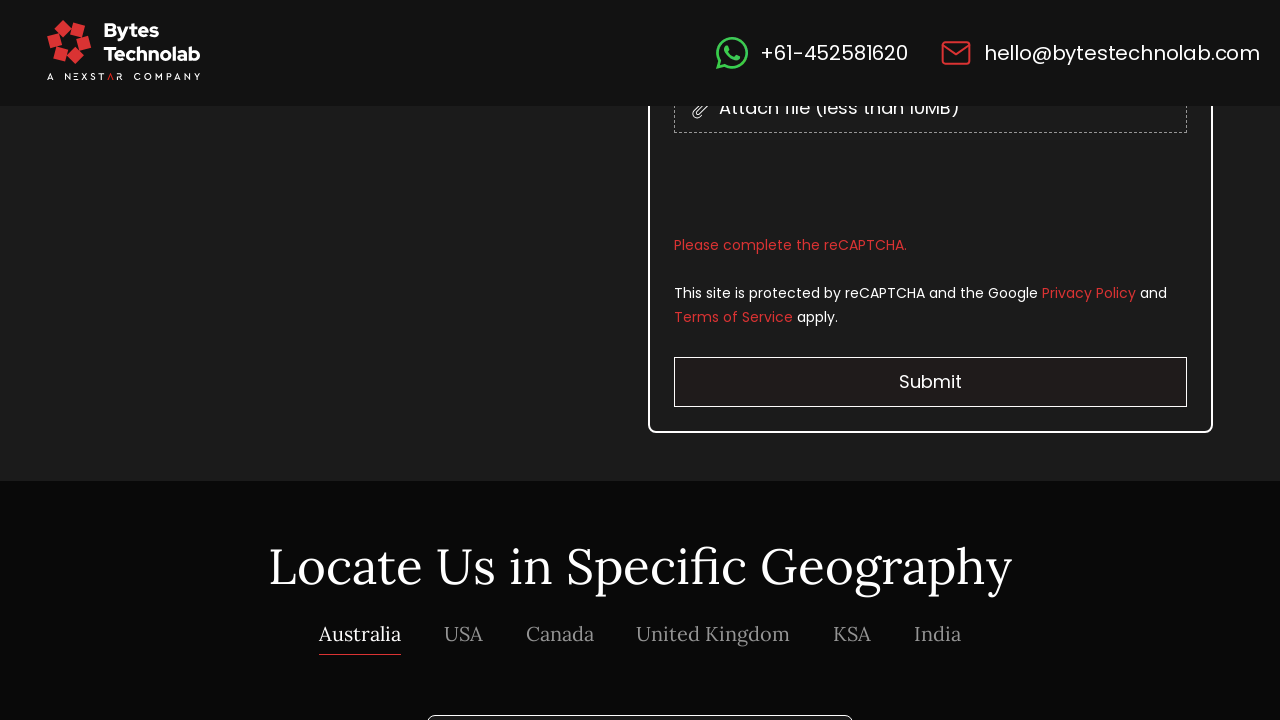

Waited 3 seconds for form submission to complete
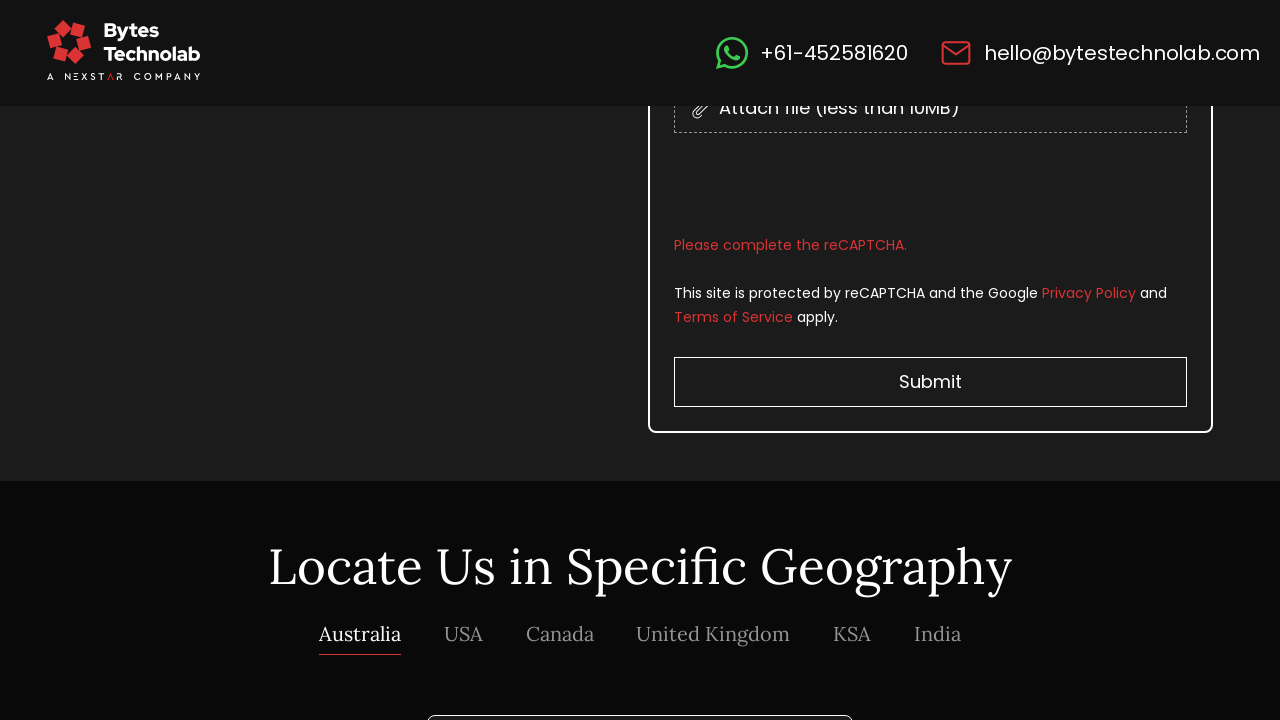

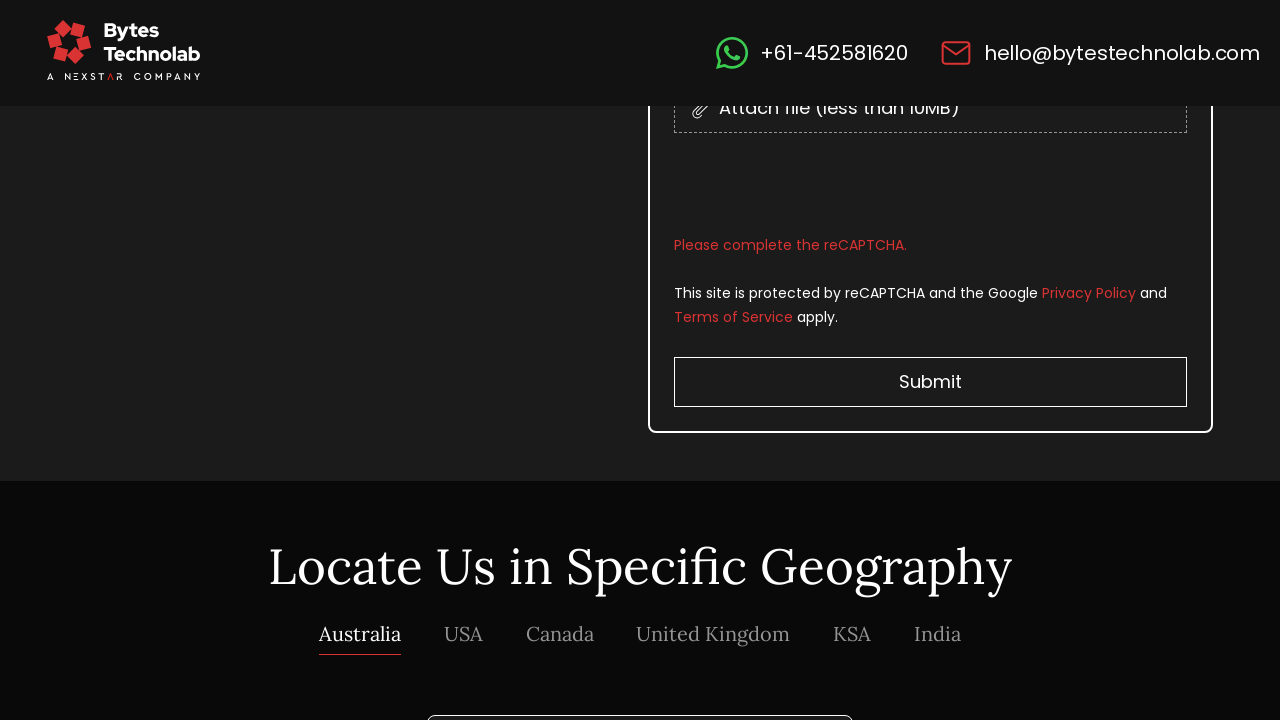